Fills out a Google Form by clicking the Next button and entering employee information including Employee ID, Last Name, and First Name fields.

Starting URL: https://docs.google.com/forms/d/e/1FAIpQLSevs0OMEJAmnybXuqiUCpaSGJigaPUaQzISWkBct2sXi3E9Yw/viewform?fbzx=2146169304140704904

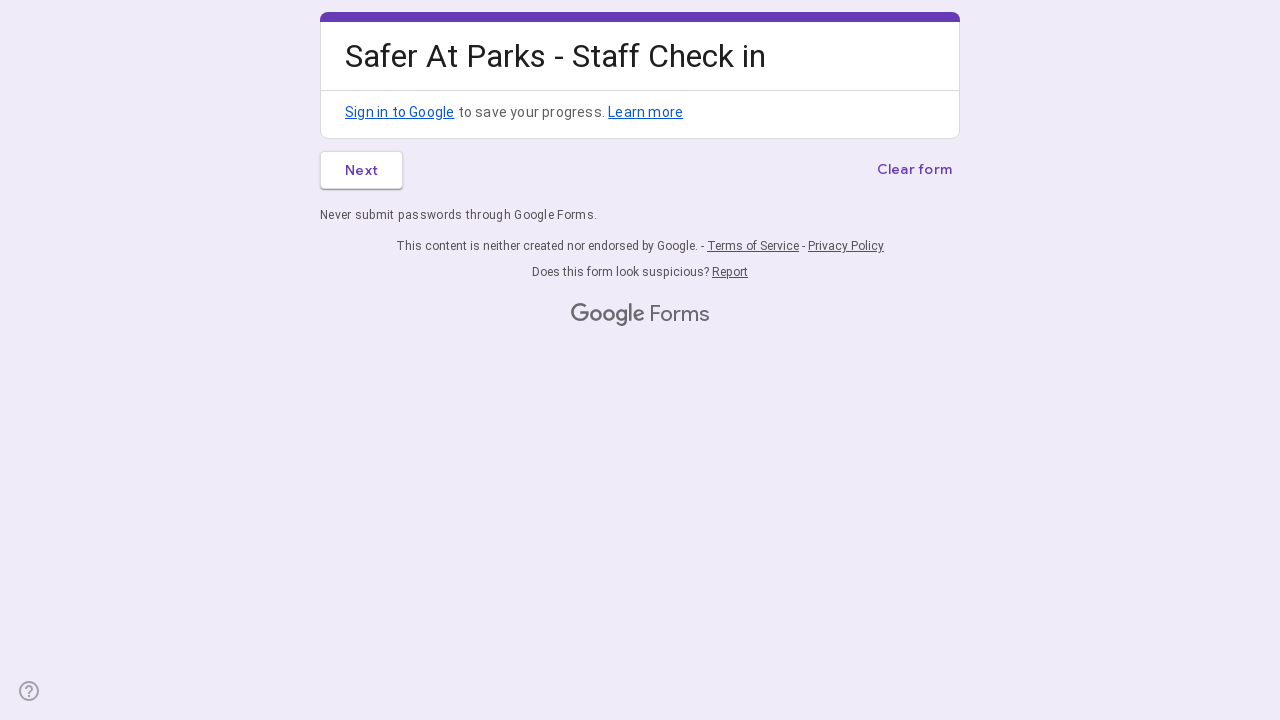

Google Form page loaded and network idle
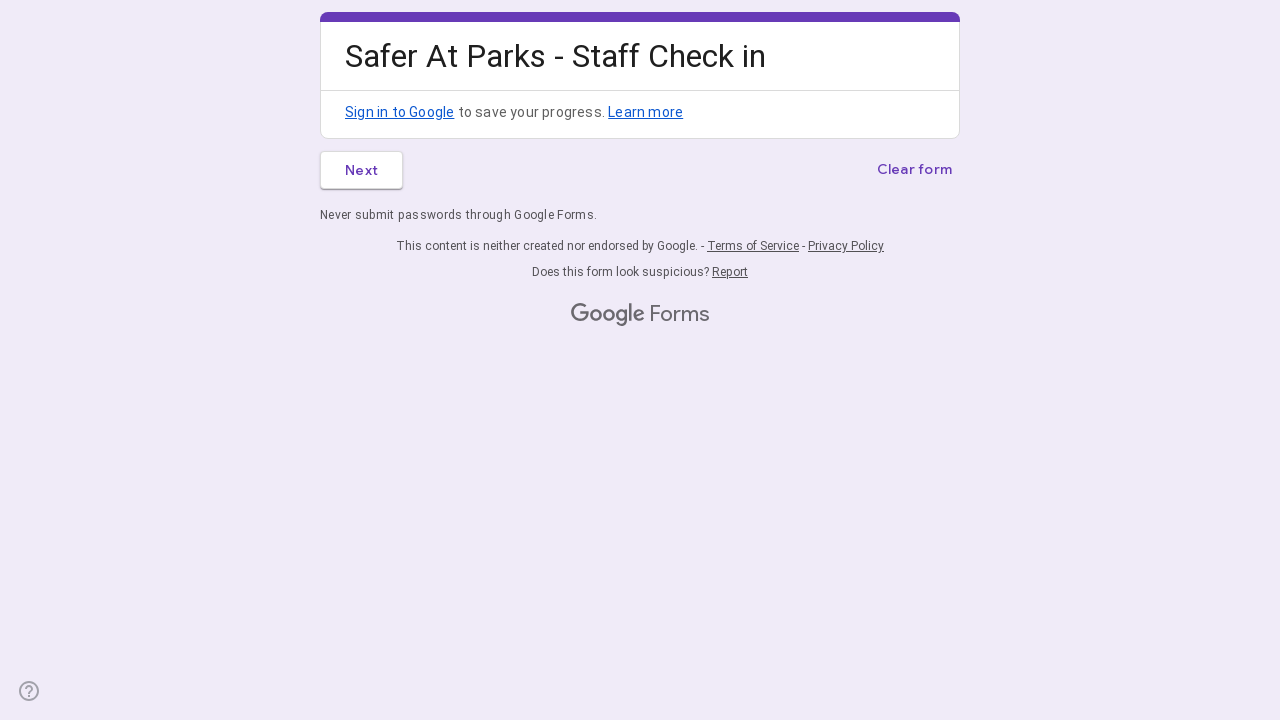

Clicked Next button to proceed to form fields at (362, 170) on xpath=//*[@id="mG61Hd"]/div[2]/div/div[3]/div[1]/div/div/span
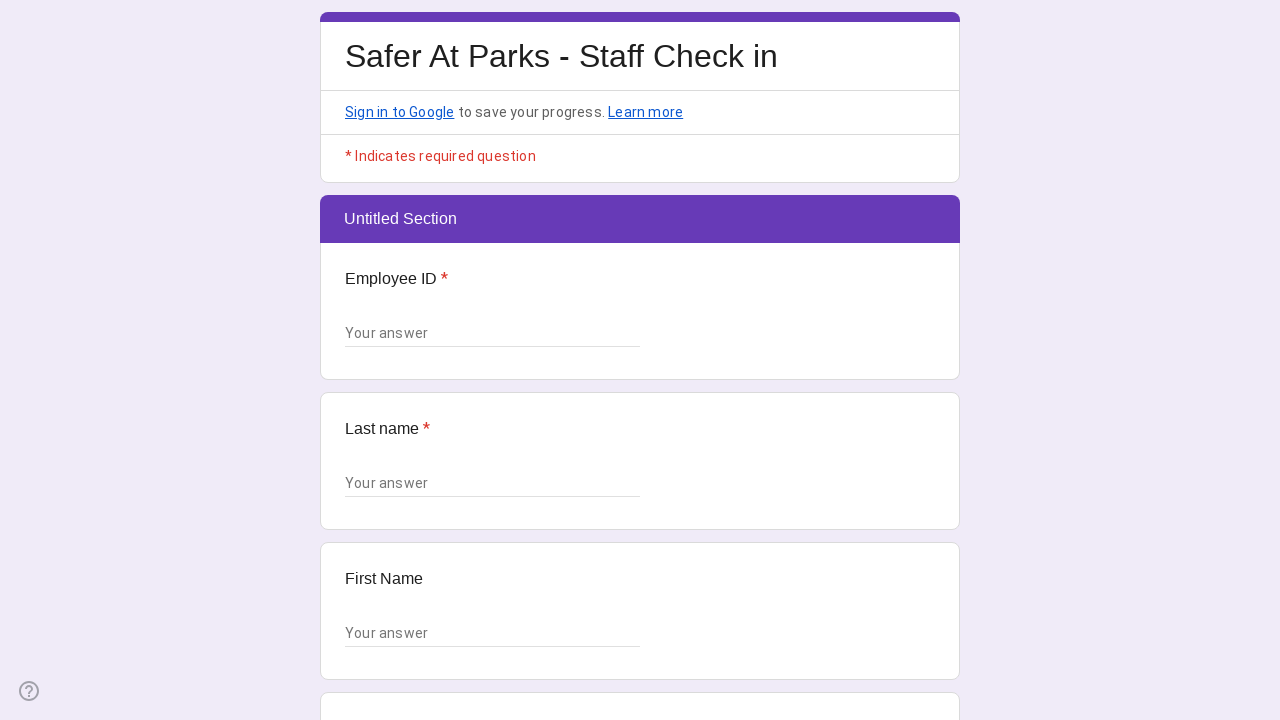

Waited for next page to load
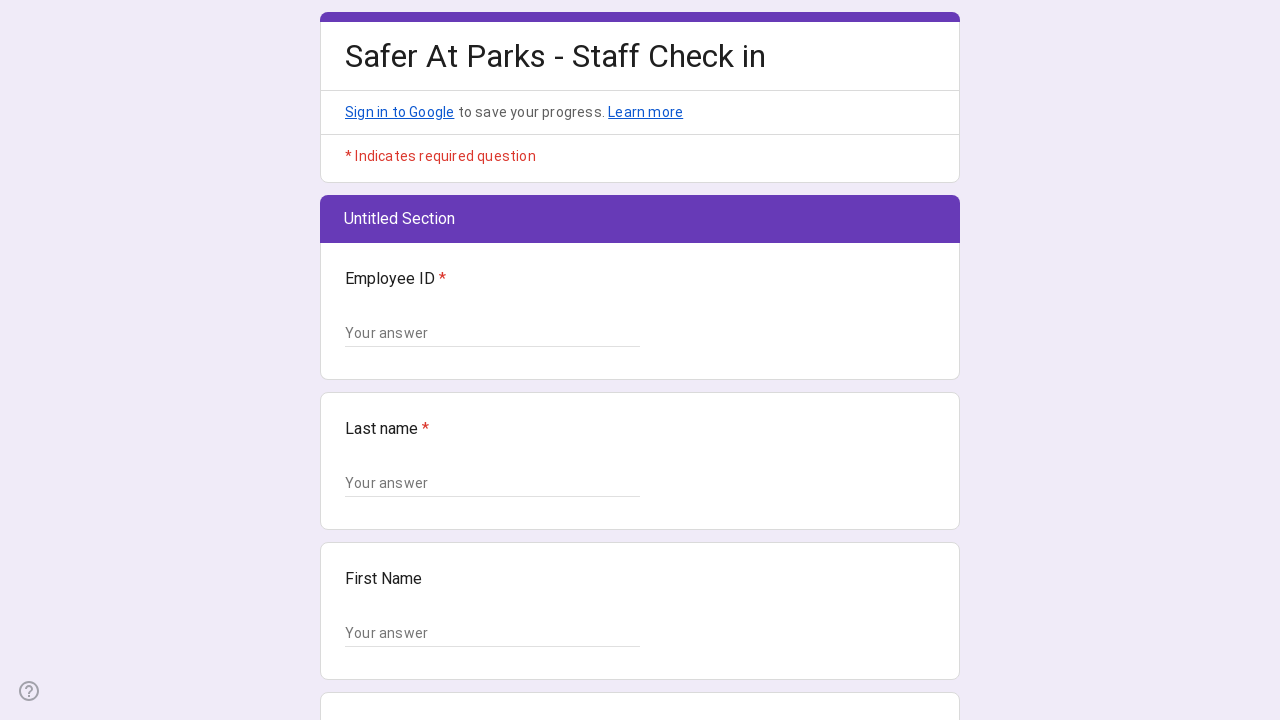

Filled Employee ID field with '892145' on //*[@id="mG61Hd"]/div[2]/div/div[2]/div[2]/div/div/div[2]/div/div[1]/div/div[1]/
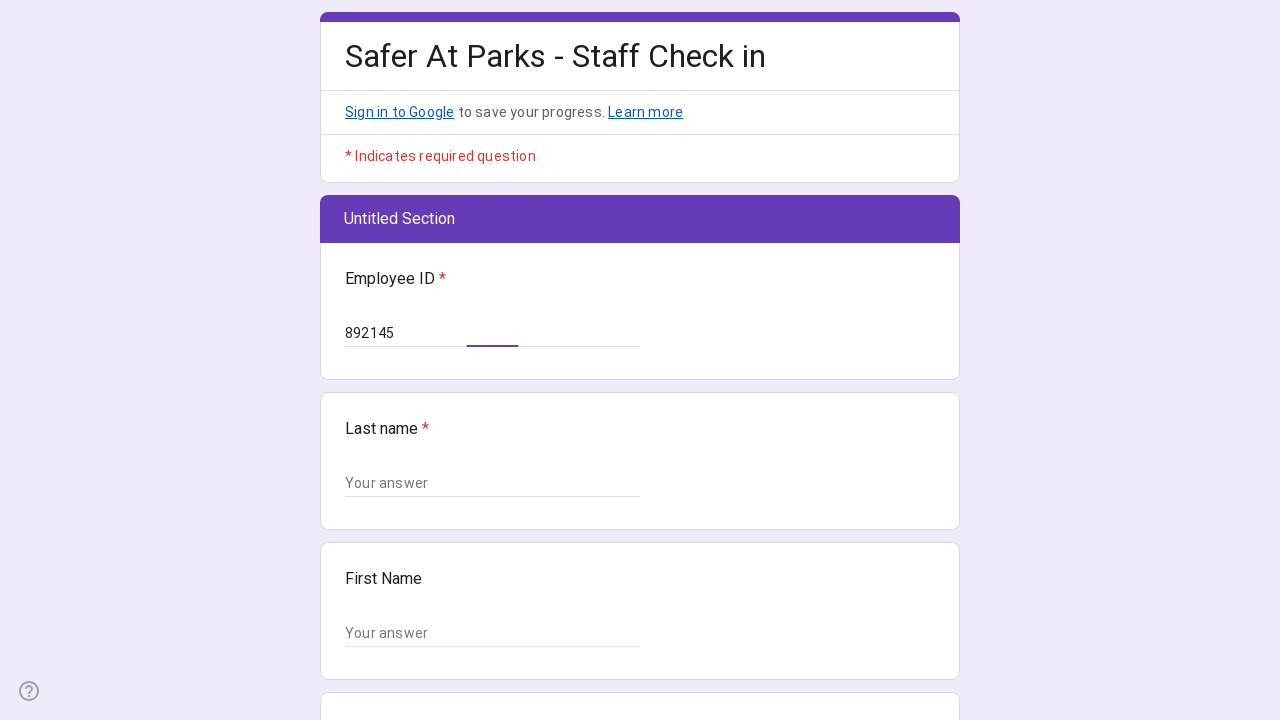

Filled Last Name field with 'Martinez Garcia' on //*[@id="mG61Hd"]/div[2]/div/div[2]/div[3]/div/div/div[2]/div/div[1]/div/div[1]/
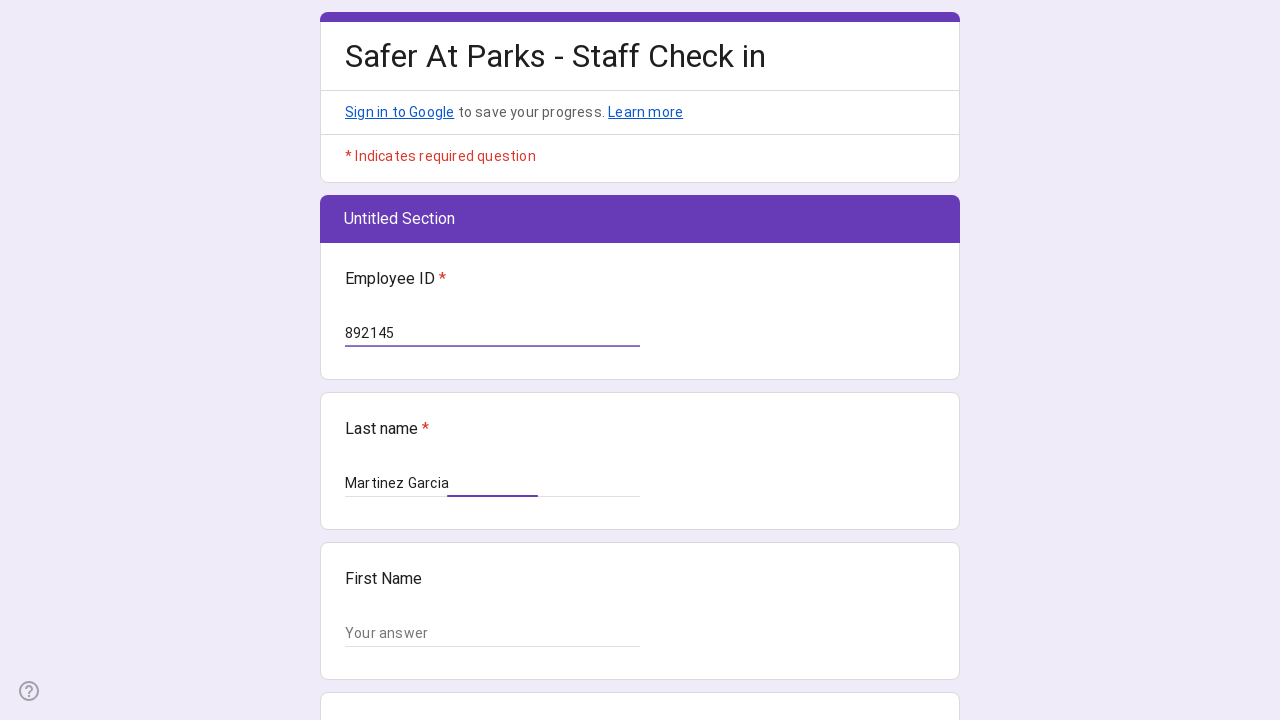

Filled First Name field with 'Carlos' on //*[@id="mG61Hd"]/div[2]/div/div[2]/div[4]/div/div/div[2]/div/div[1]/div/div[1]/
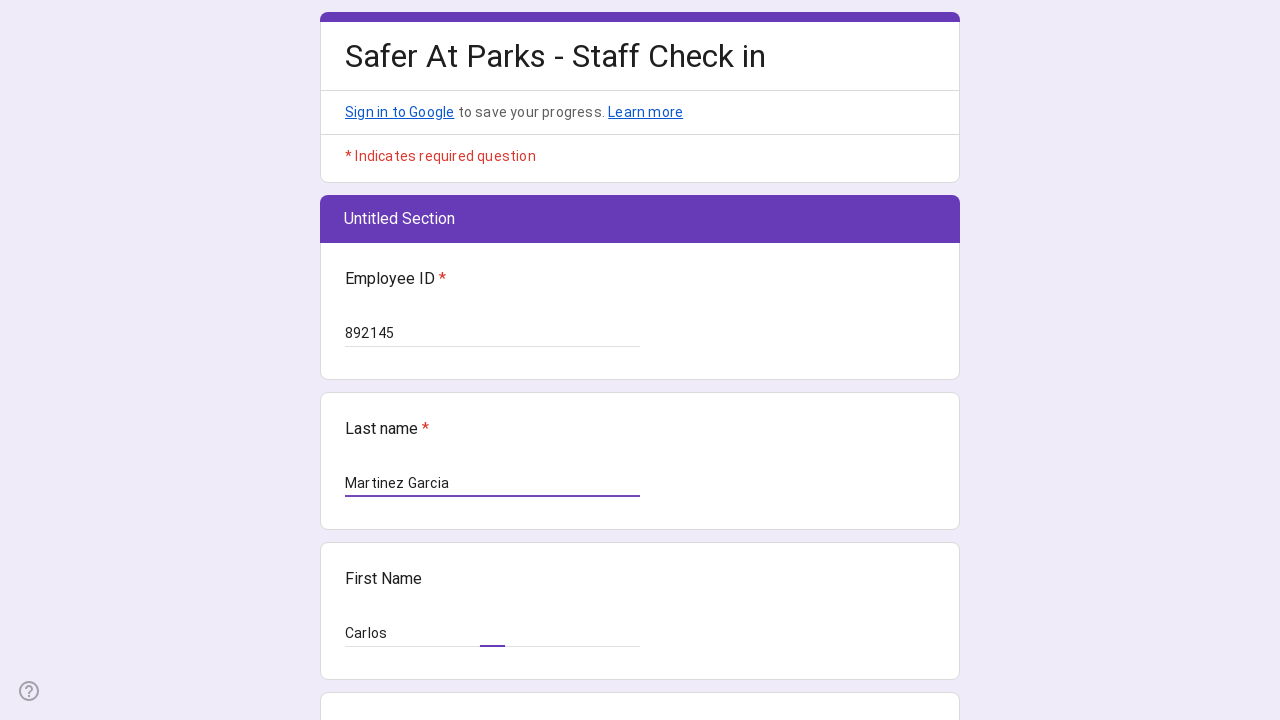

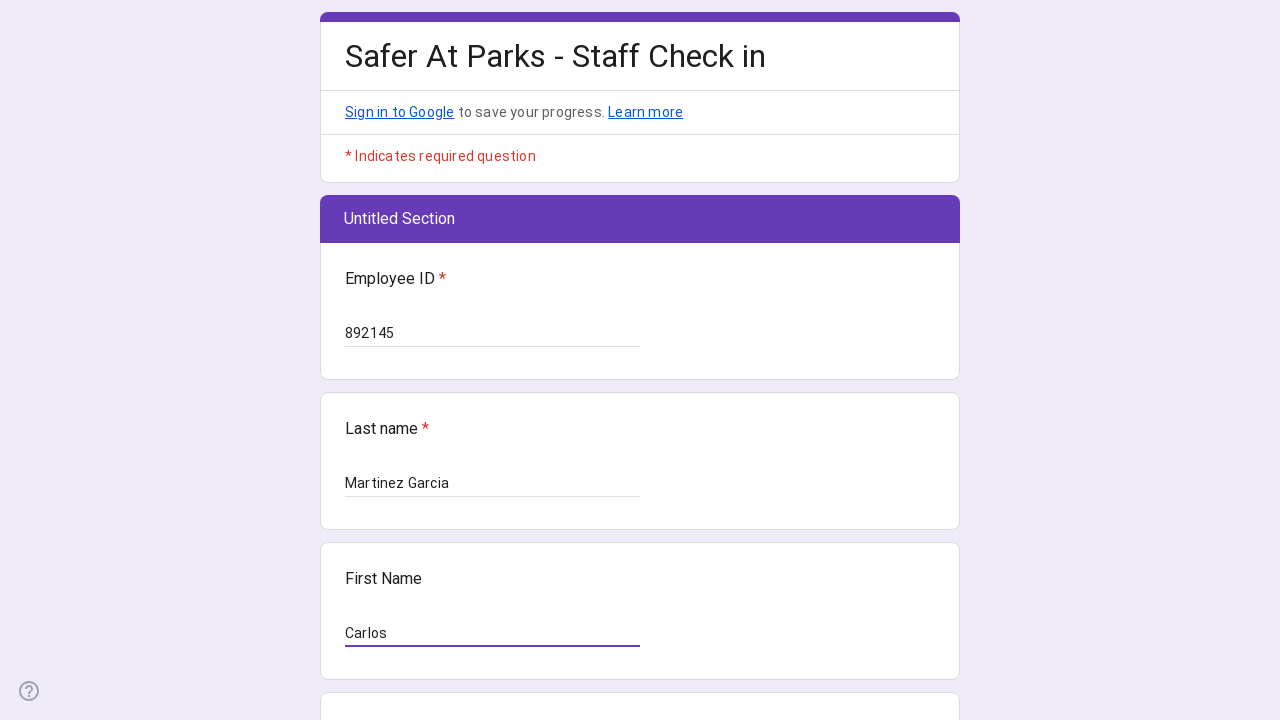